Tests the "My Headhunter" hyperlink button by clicking it and navigating to the HH.ru resume page

Starting URL: https://alexander-berg.github.io

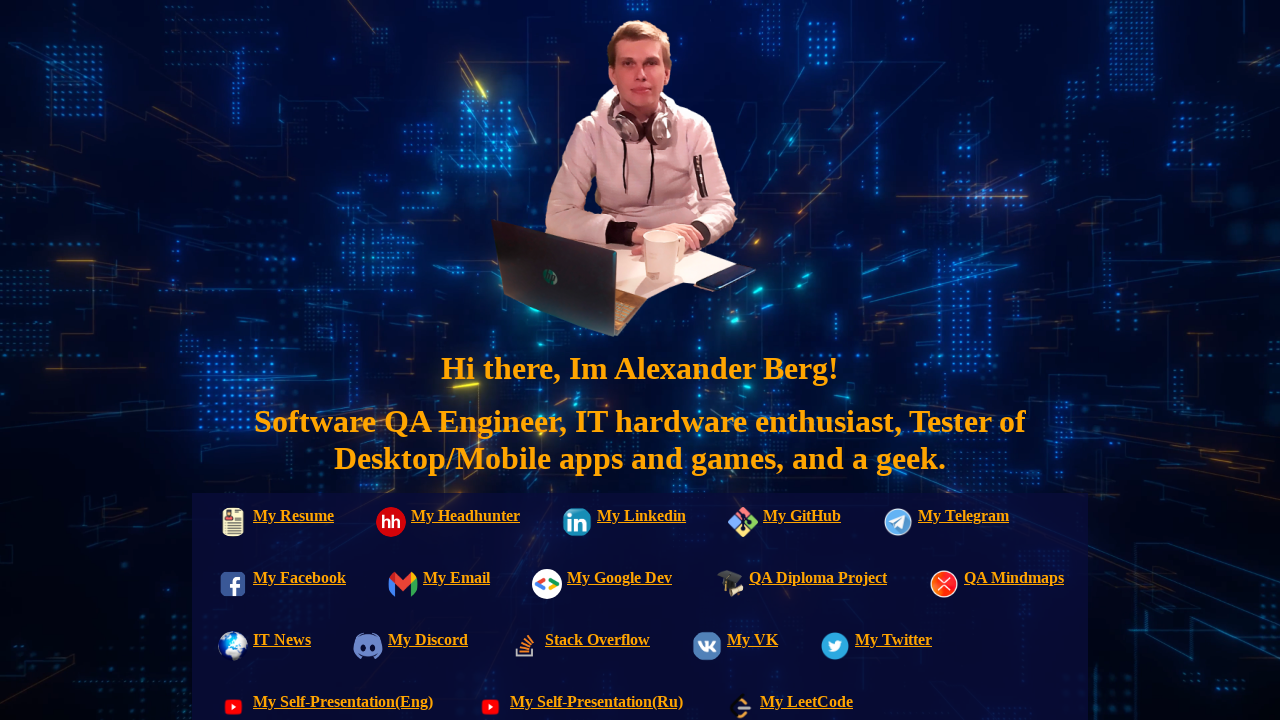

Waited for 'My Headhunter' link to be visible on the page
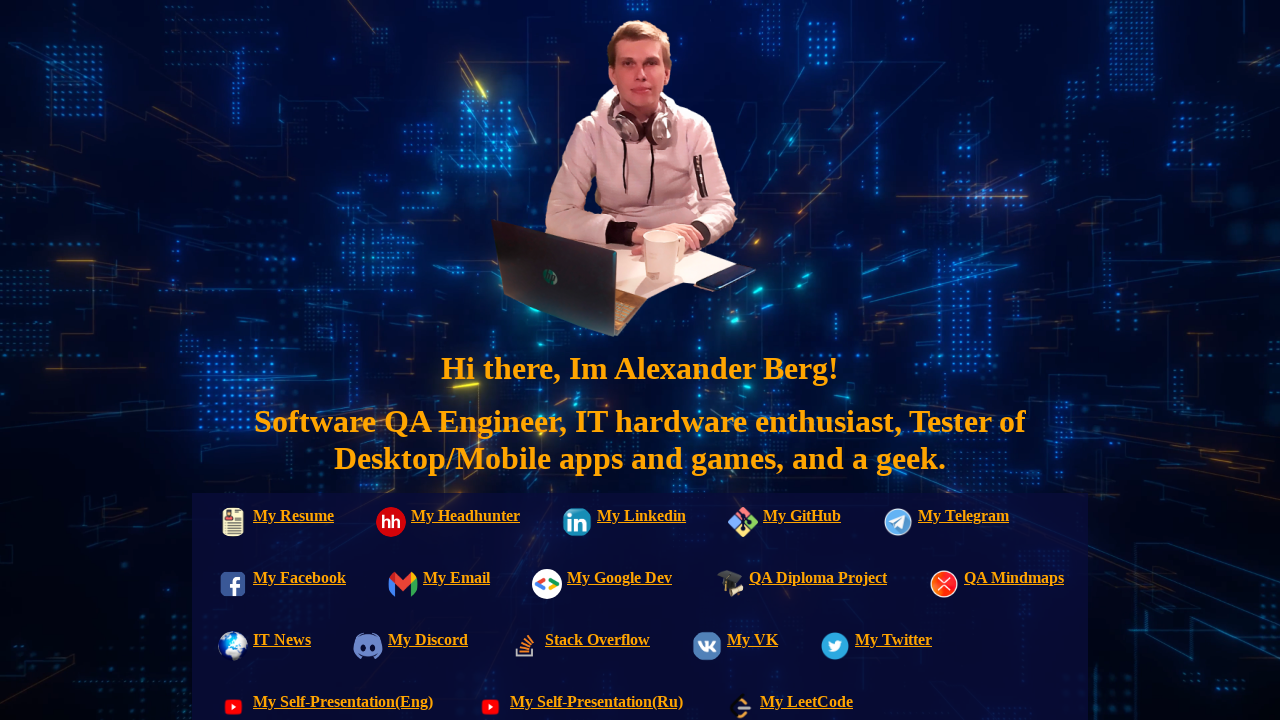

Clicked 'My Headhunter' hyperlink button to navigate to HH.ru resume page at (443, 524) on text=My Headhunter
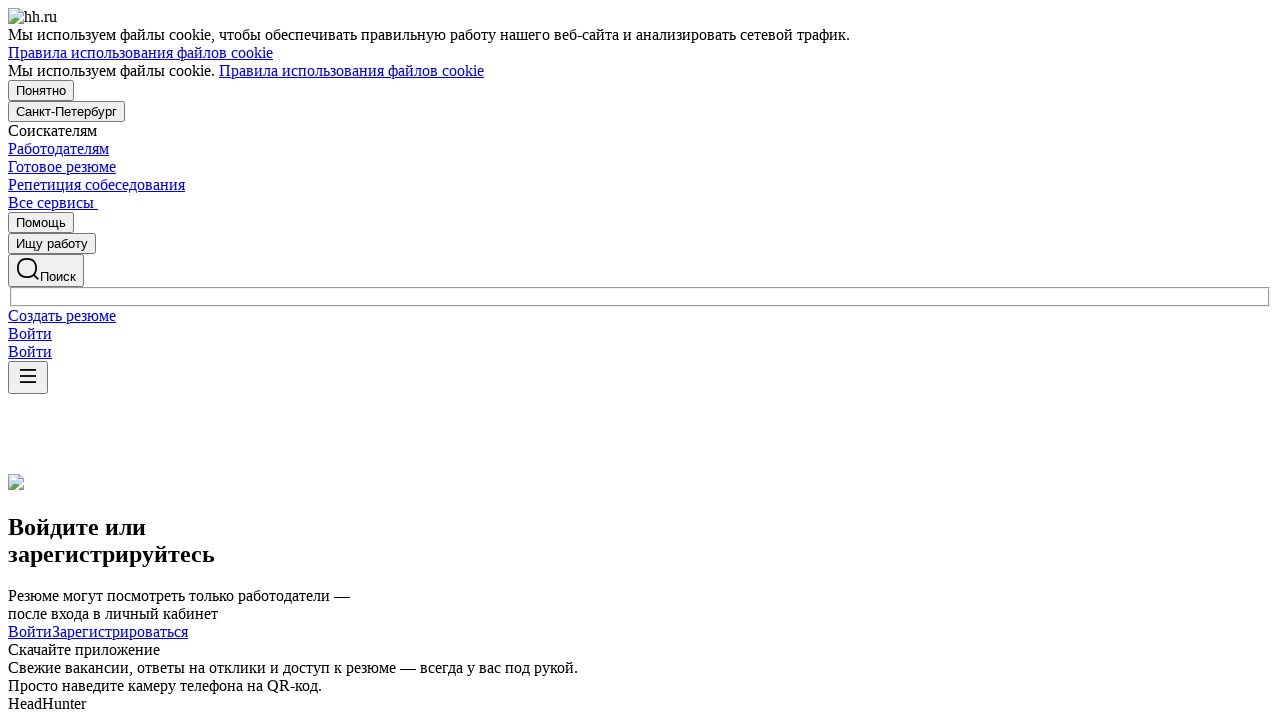

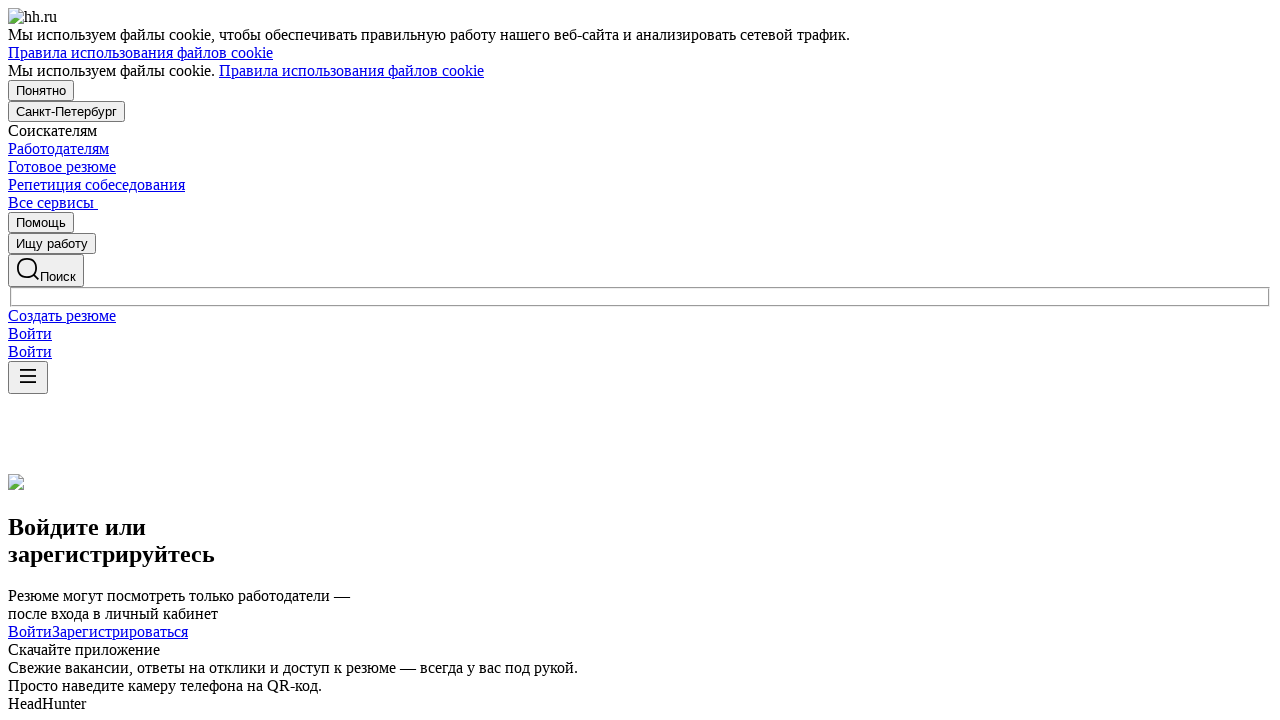